Tests handling a JavaScript confirmation alert by clicking the confirm trigger button, waiting for the alert, and accepting it.

Starting URL: https://the-internet.herokuapp.com/javascript_alerts

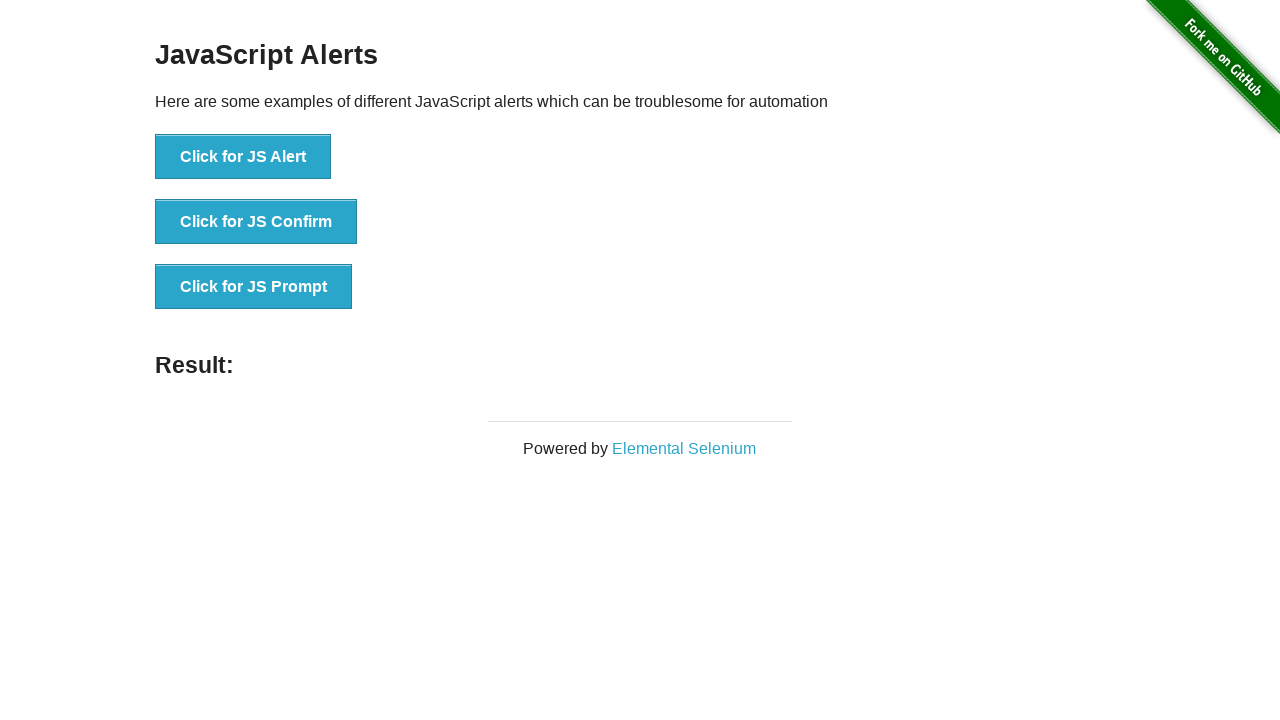

Set up dialog handler to accept confirmation alerts
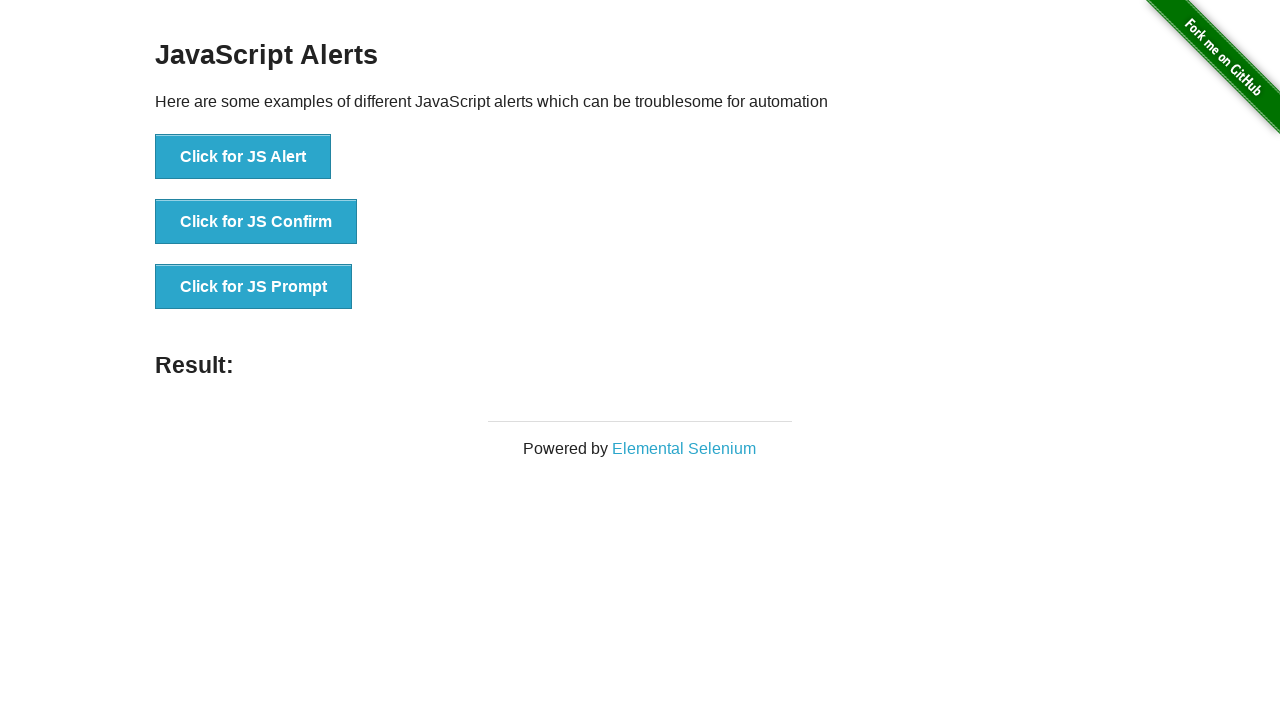

Clicked 'Click for JS Confirm' button to trigger confirmation alert at (256, 222) on xpath=//button[text()='Click for JS Confirm']
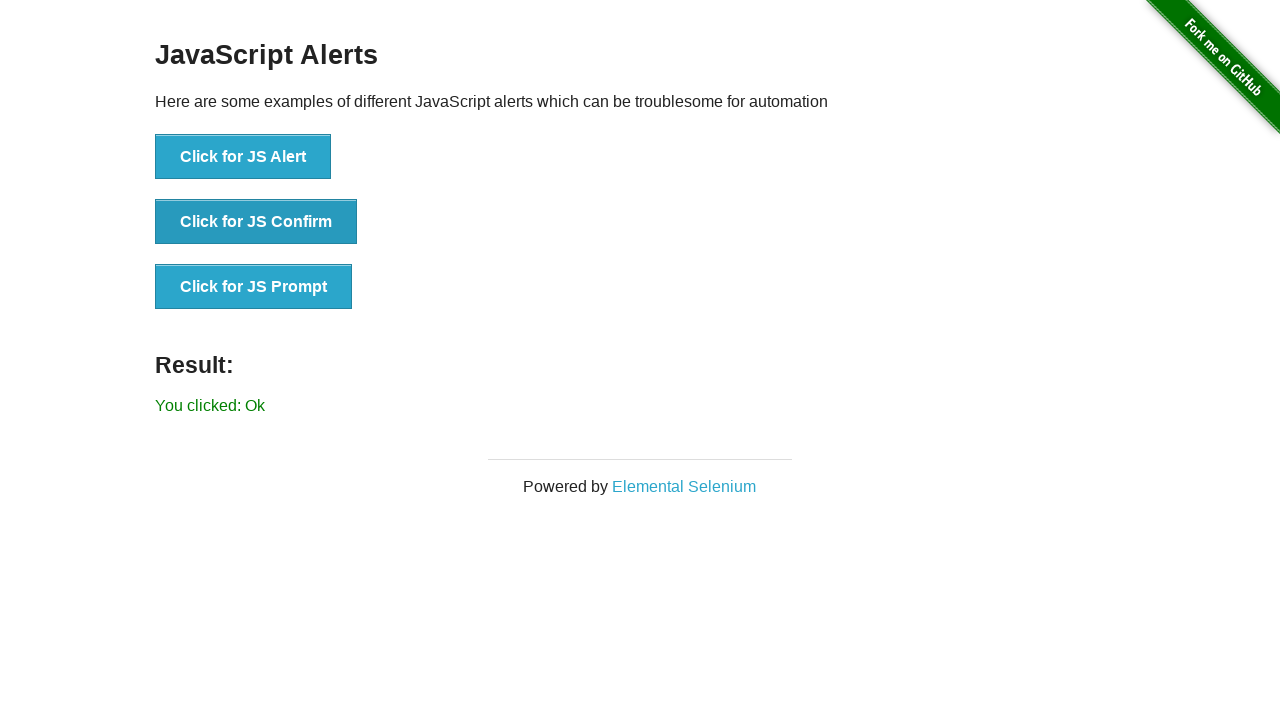

Confirmation alert was accepted and result message appeared
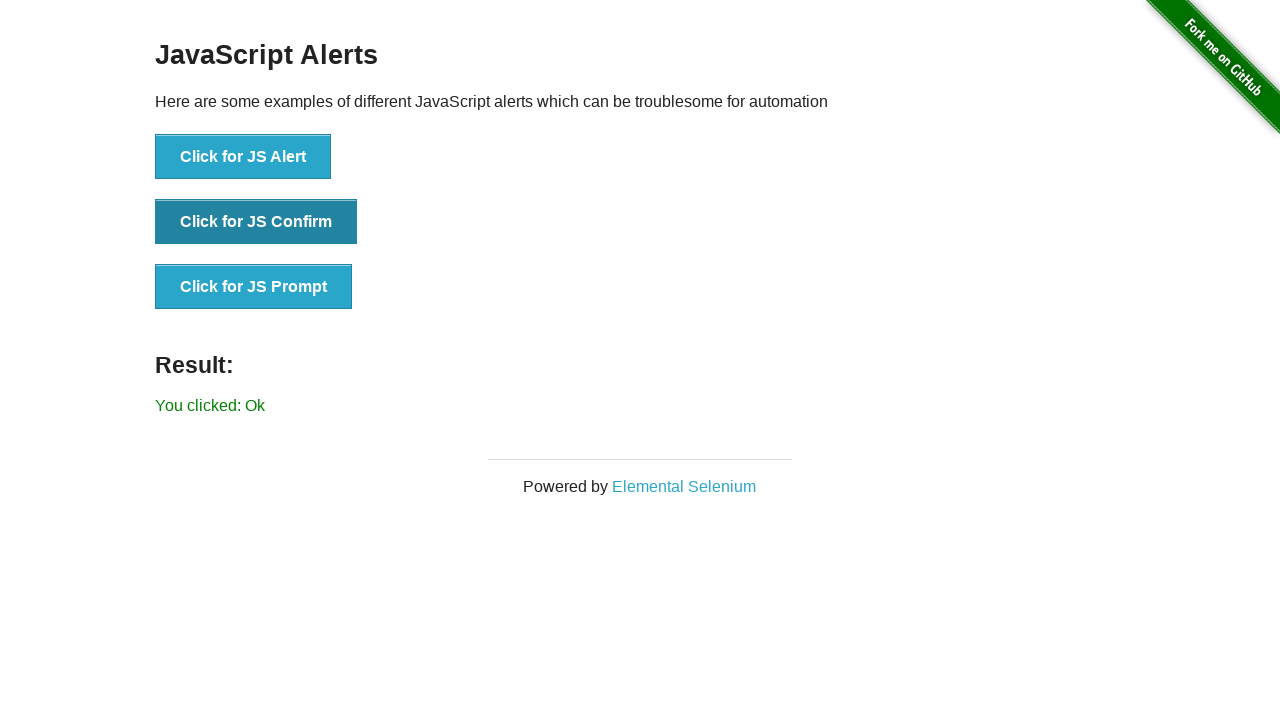

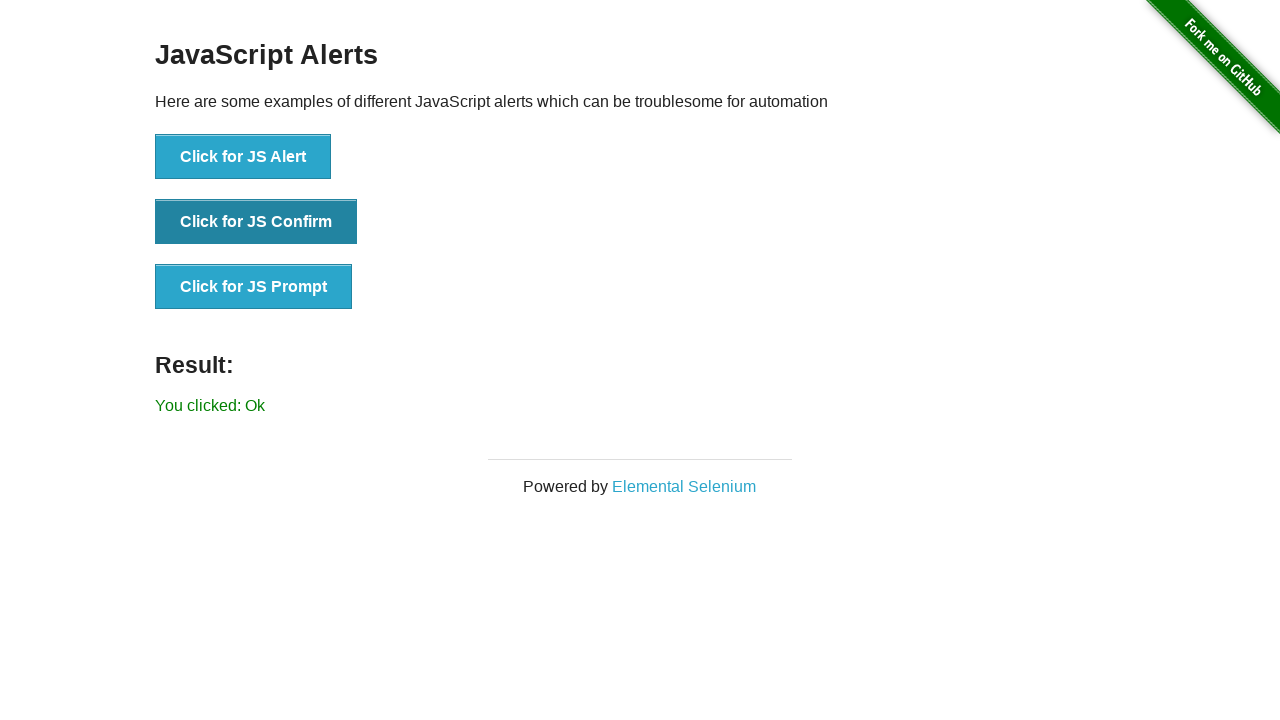